Tests jQuery UI slider interaction by switching to iframe and moving the slider handle to a specific position

Starting URL: https://jqueryui.com/slider/#default

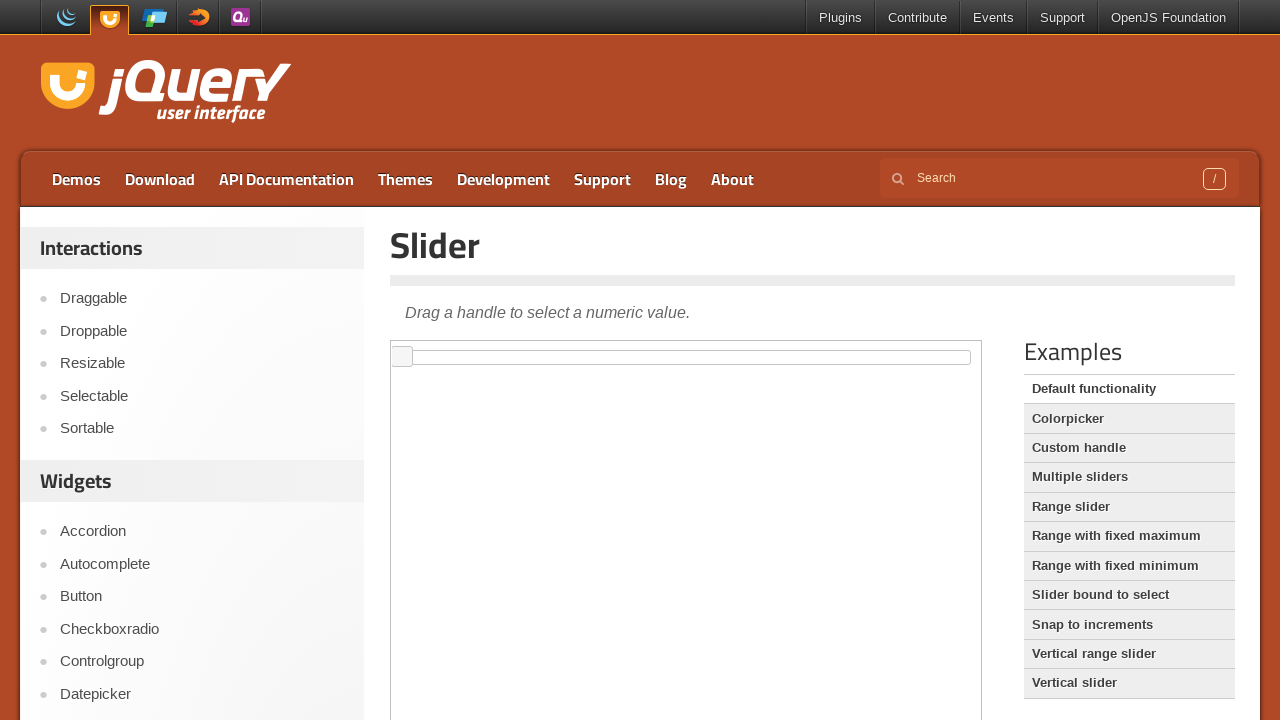

Located iframe containing jQuery UI slider demo
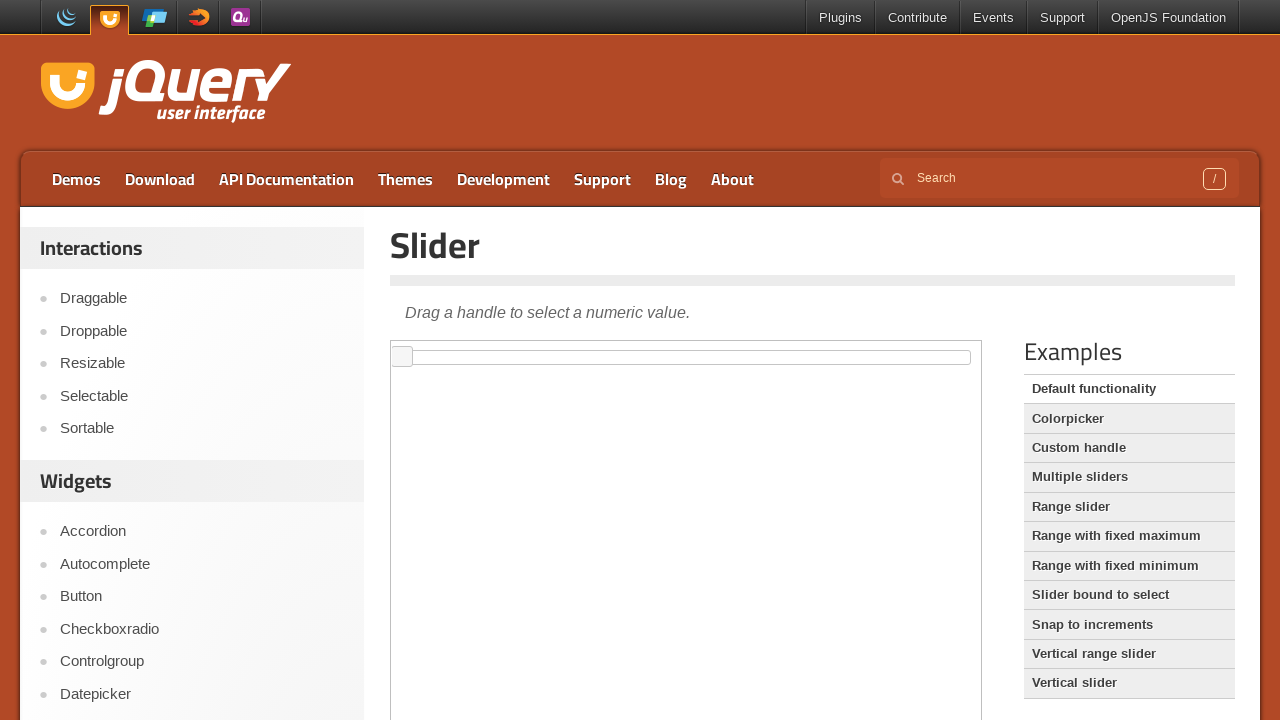

Clicked on slider handle at (402, 357) on iframe.demo-frame >> internal:control=enter-frame >> span.ui-slider-handle.ui-co
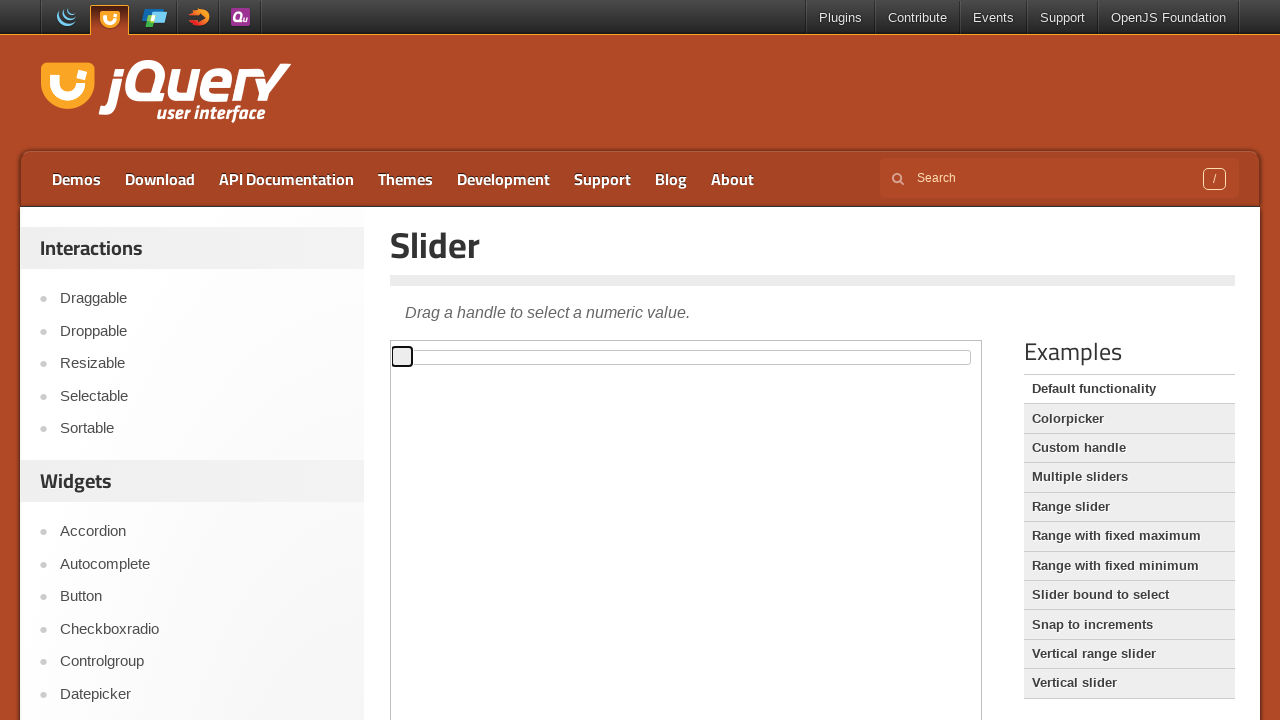

Retrieved slider bounding box for position calculation
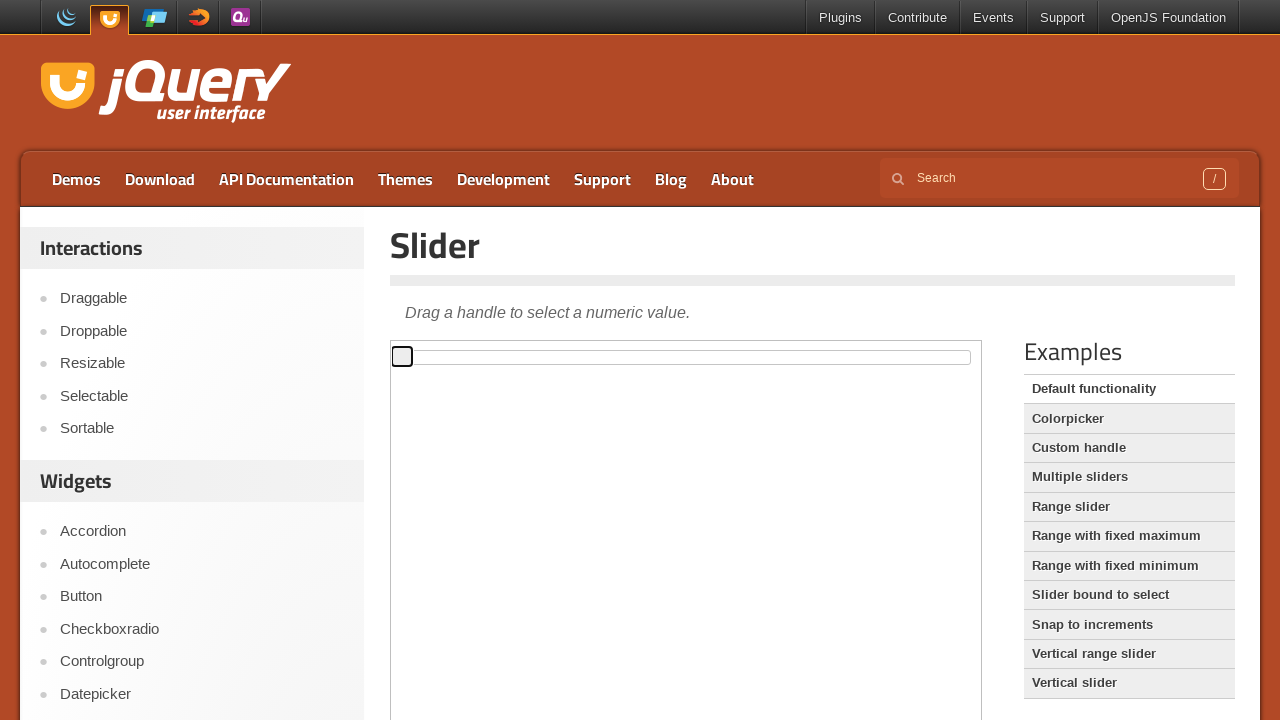

Dragged slider handle to middle position at (637, 351)
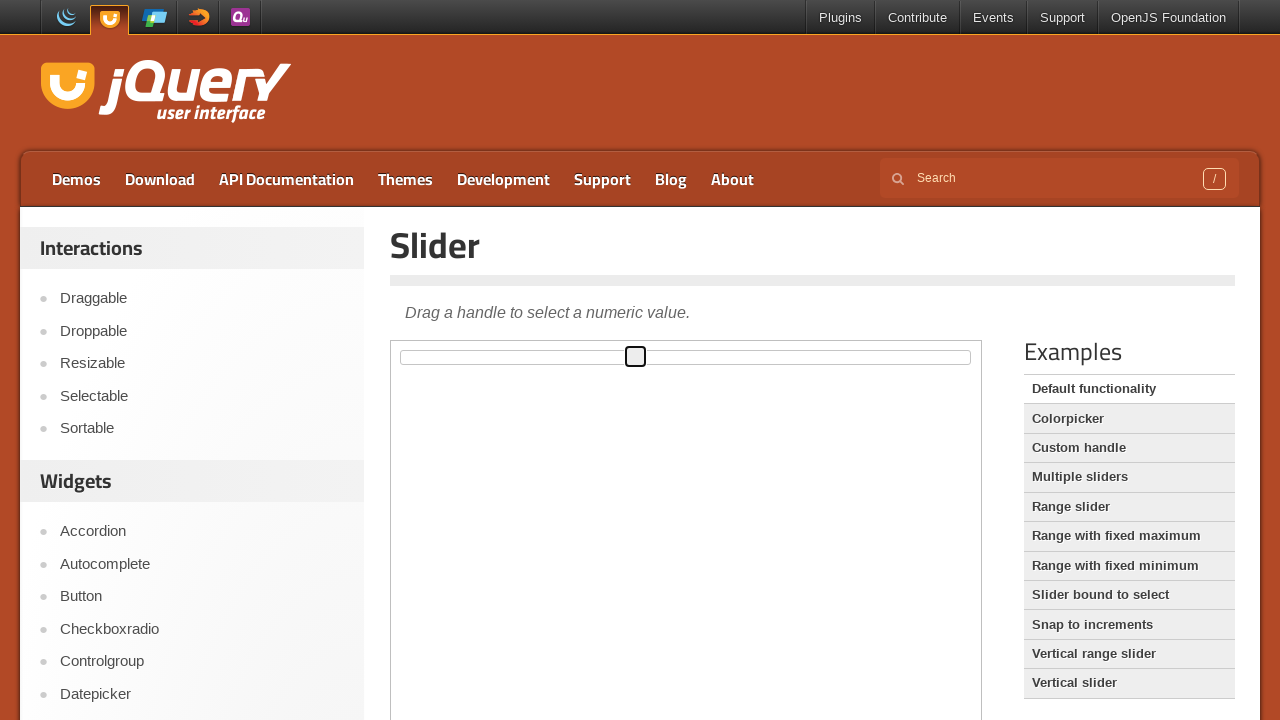

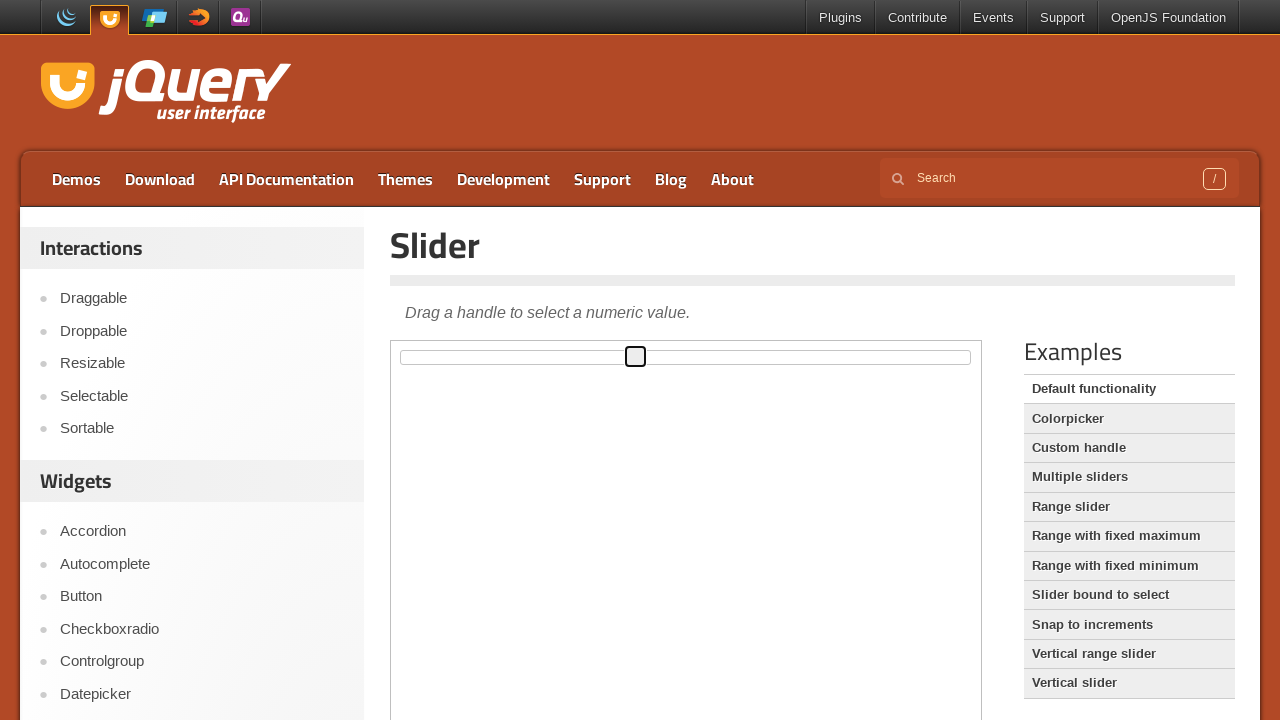